Tests Vue.js dropdown selection by selecting an option from the dropdown menu

Starting URL: https://mikerodham.github.io/vue-dropdowns/

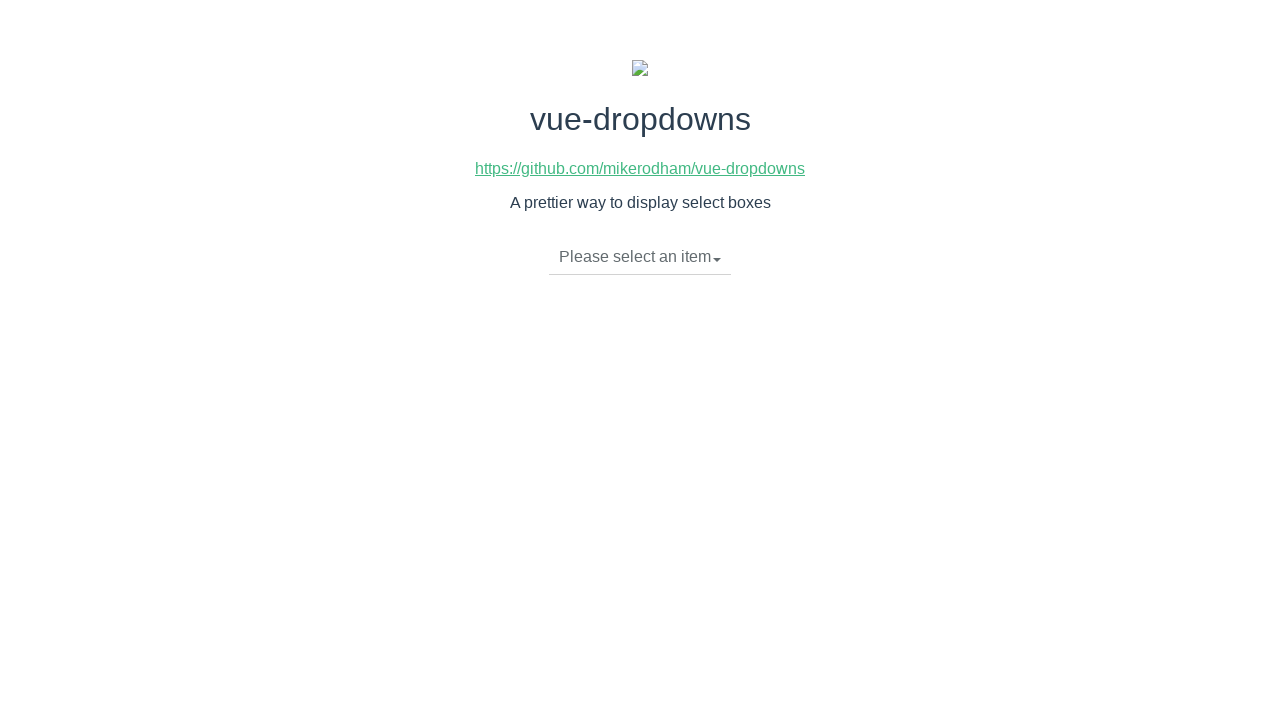

Clicked dropdown toggle to open menu at (640, 257) on li.dropdown-toggle
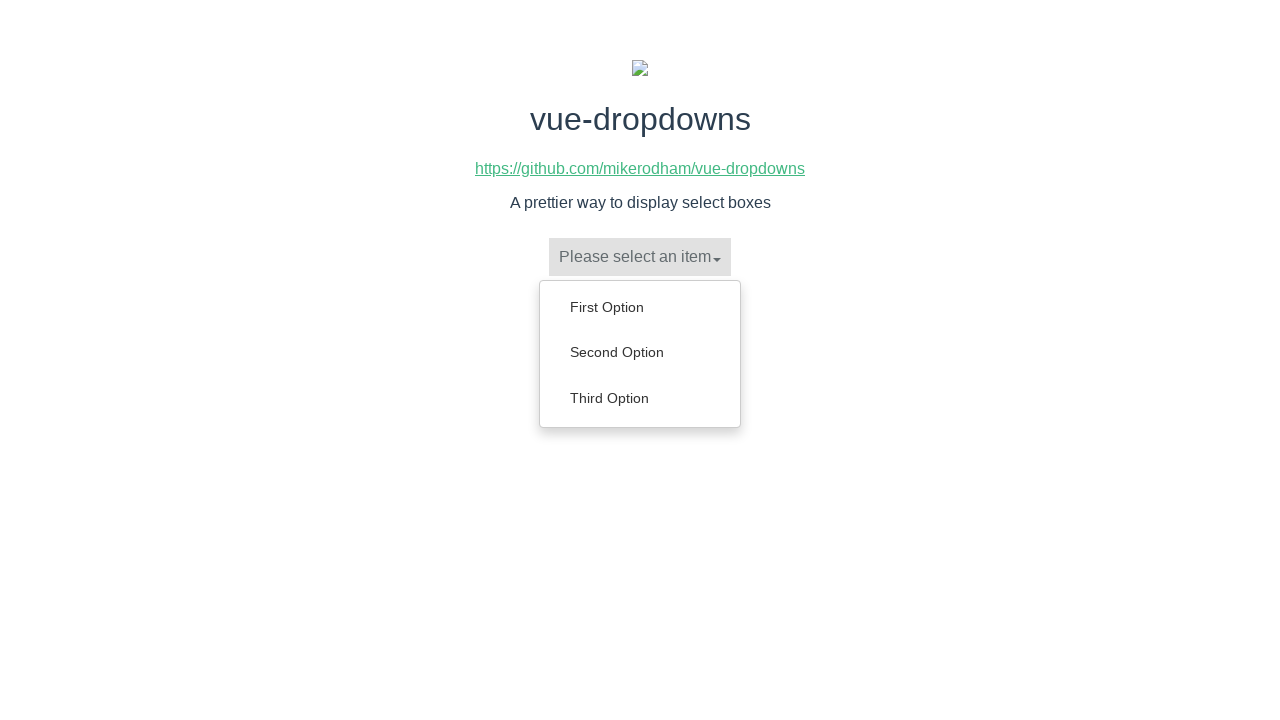

Dropdown menu appeared with options
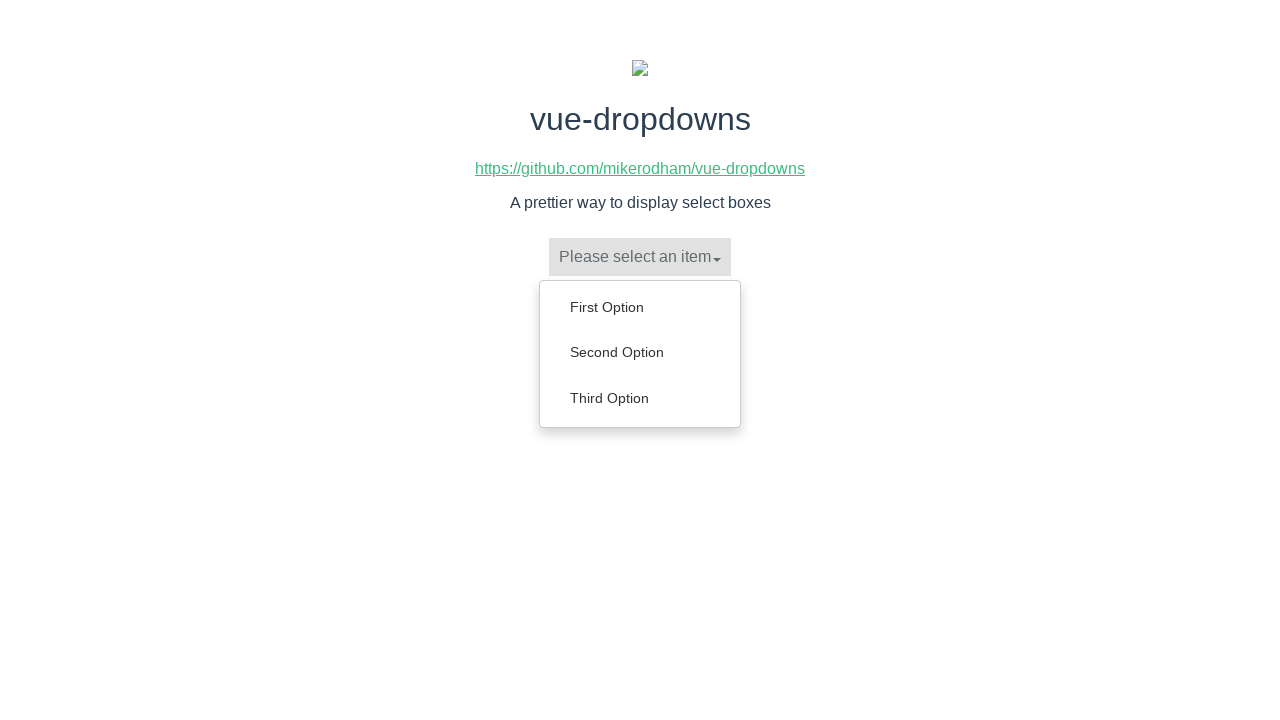

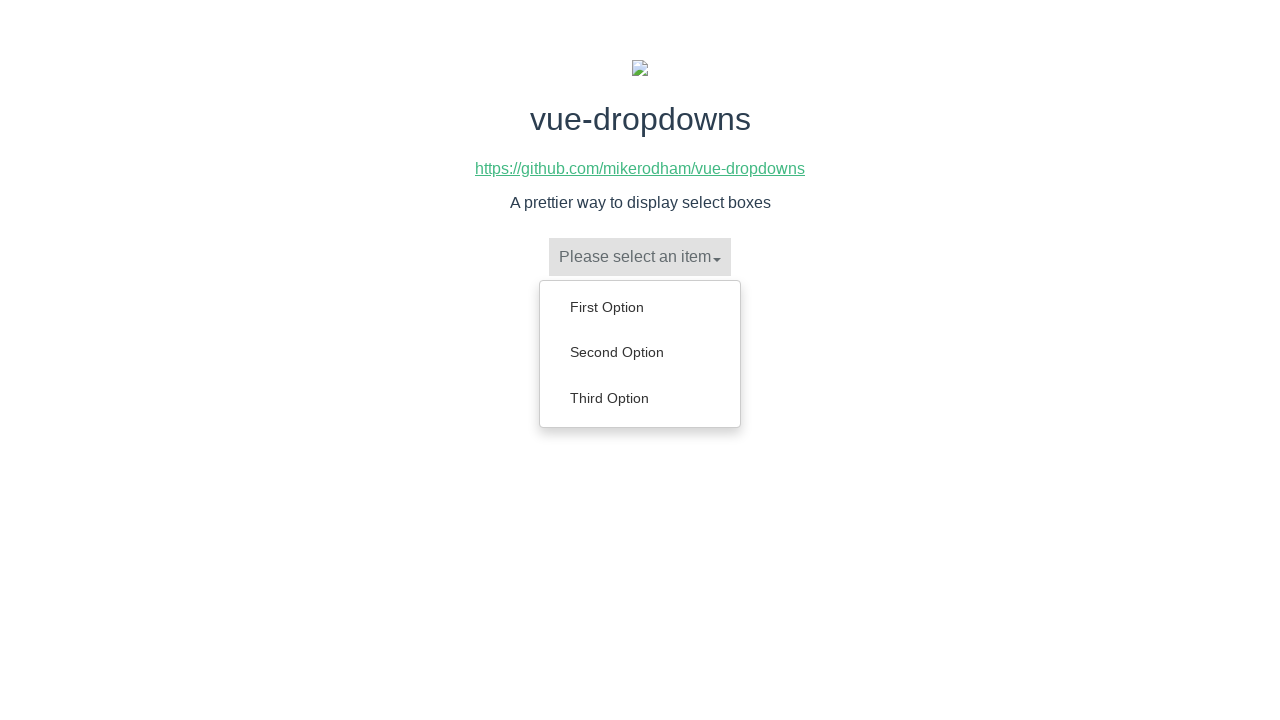